Automates interactions with an online drawing game by setting a player name, joining a room, and sending chat messages

Starting URL: https://drawaria.online/

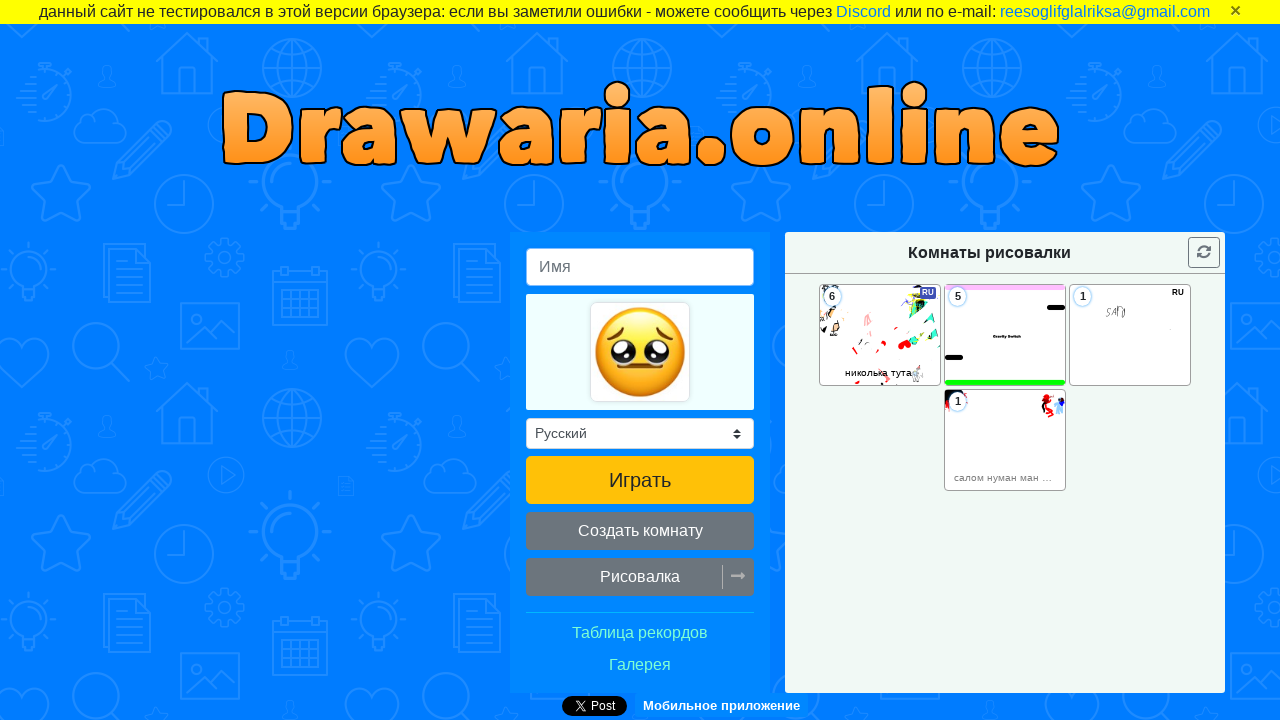

Set player name to 'TestPlayer123' via JavaScript
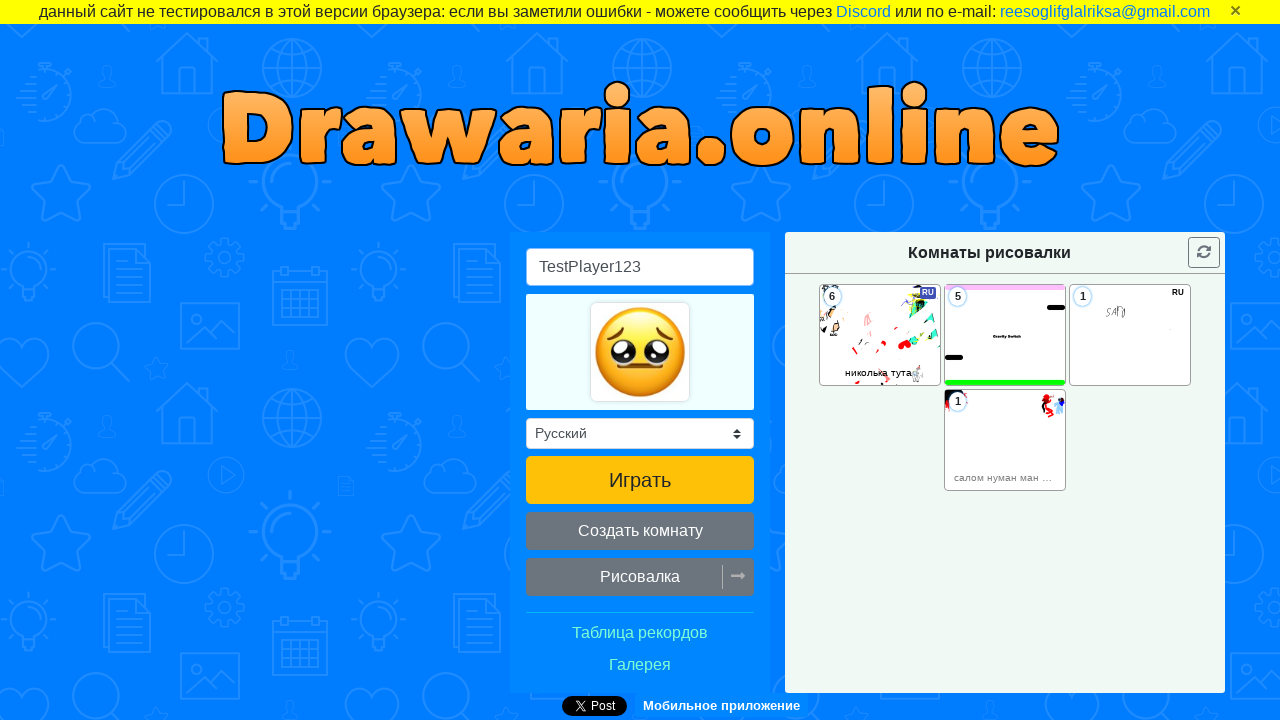

Clicked quickplay button to join game room
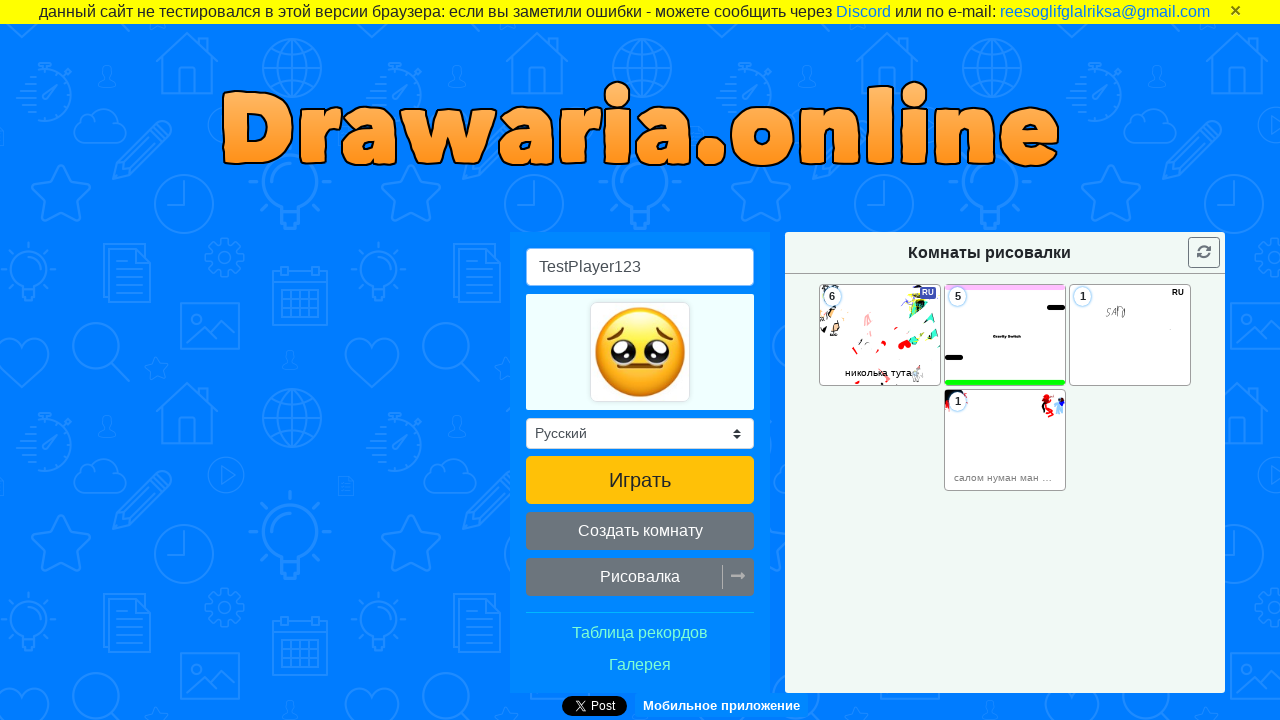

Waited 2 seconds for room to load
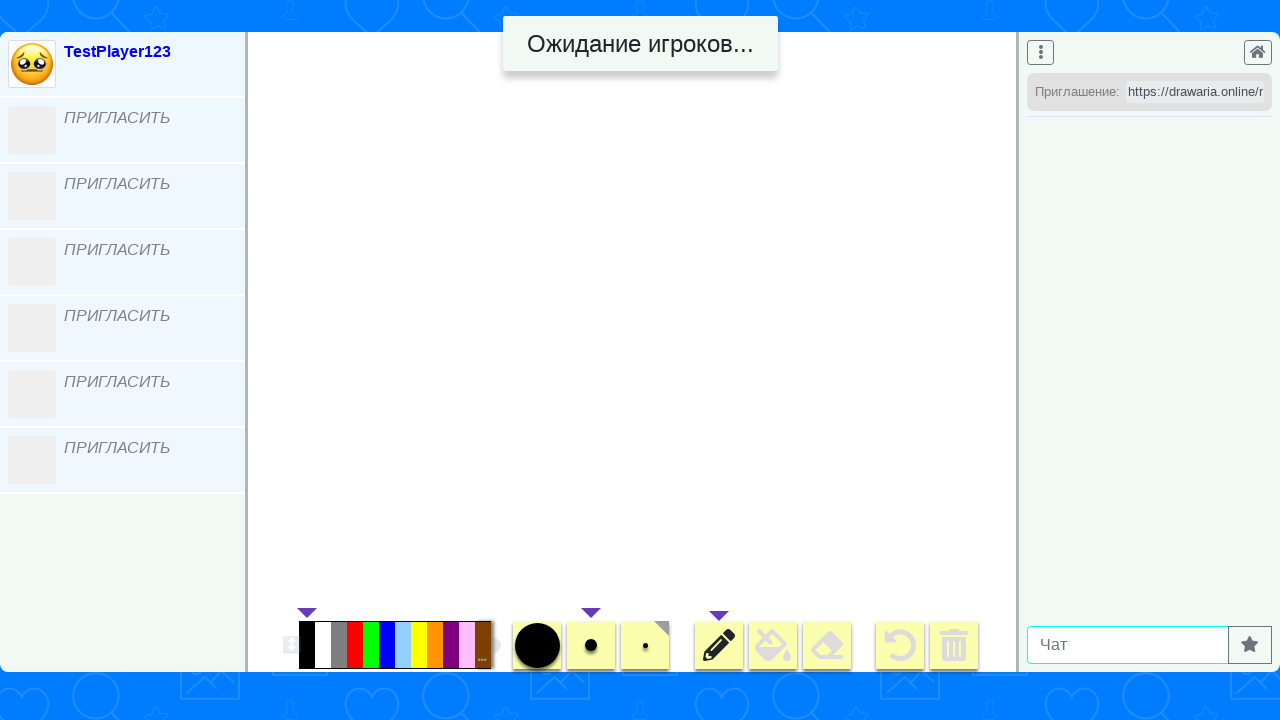

Sent chat message 'Hello everyone!' to the game room
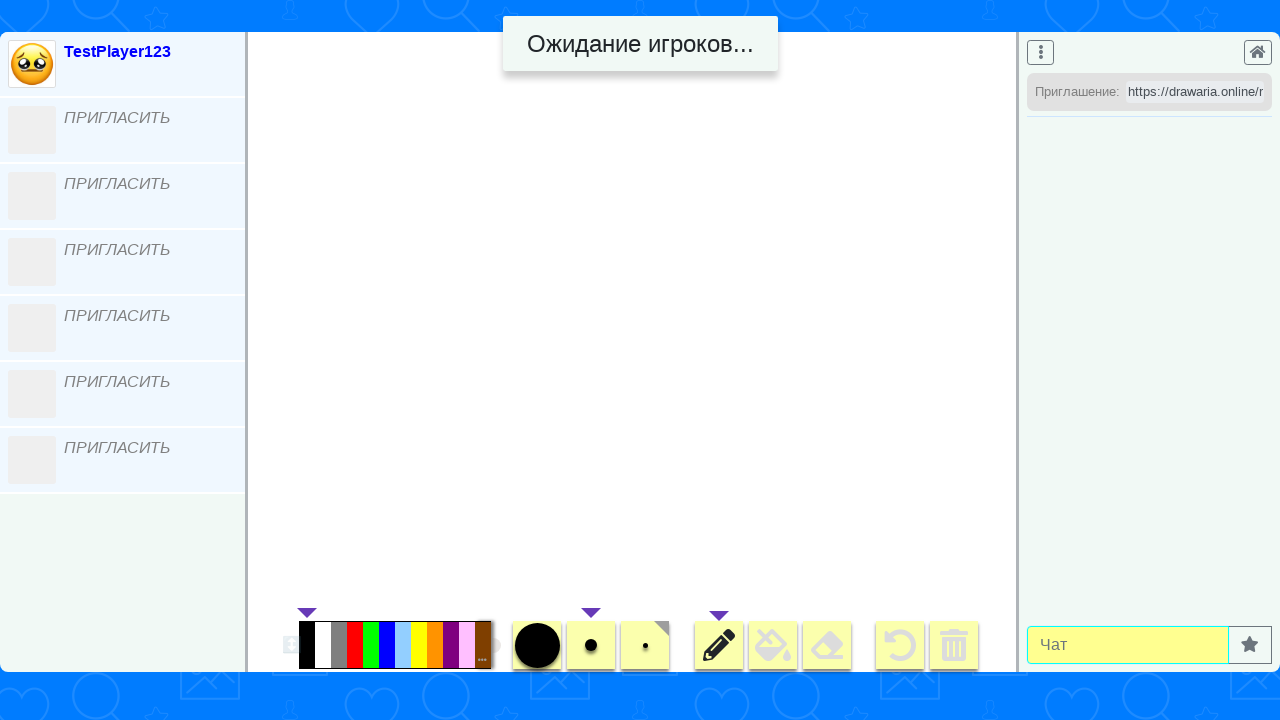

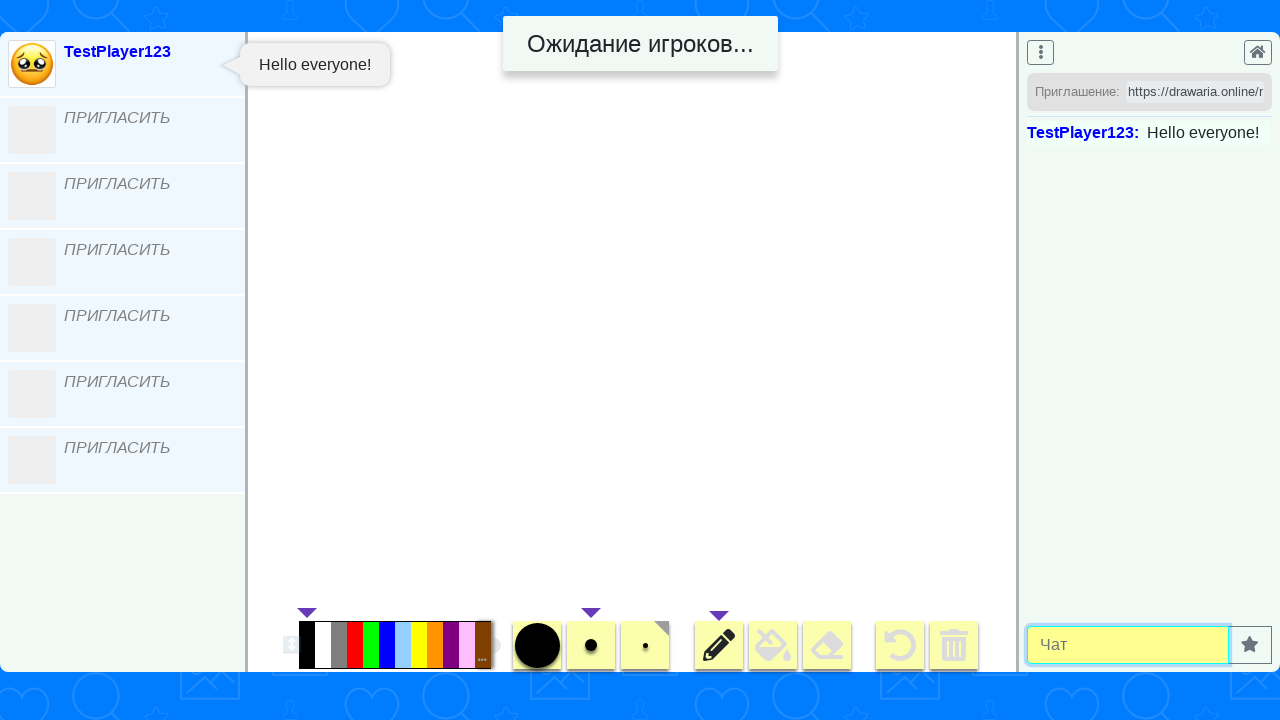